Tests the complete flight booking flow on BlazeDemo: selecting departure and destination cities, choosing a flight, filling purchase details, and verifying confirmation page.

Starting URL: https://blazedemo.com

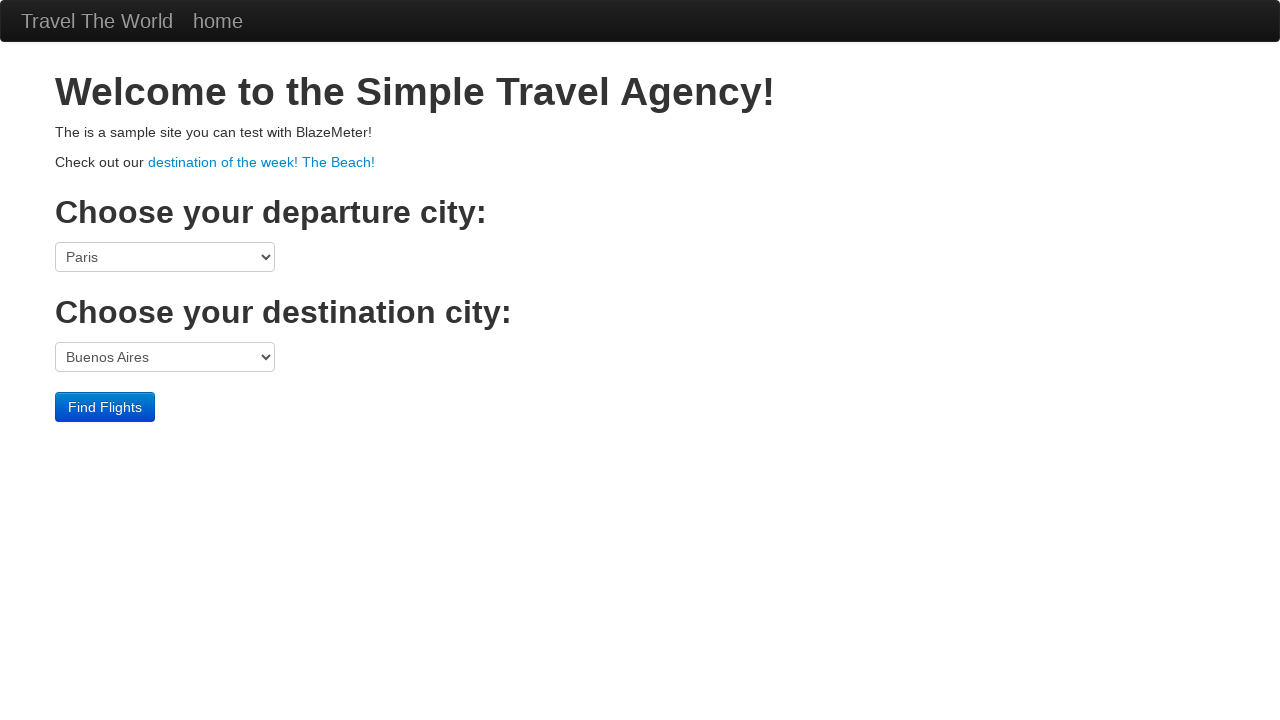

Selected Boston as departure city on select[name='fromPort']
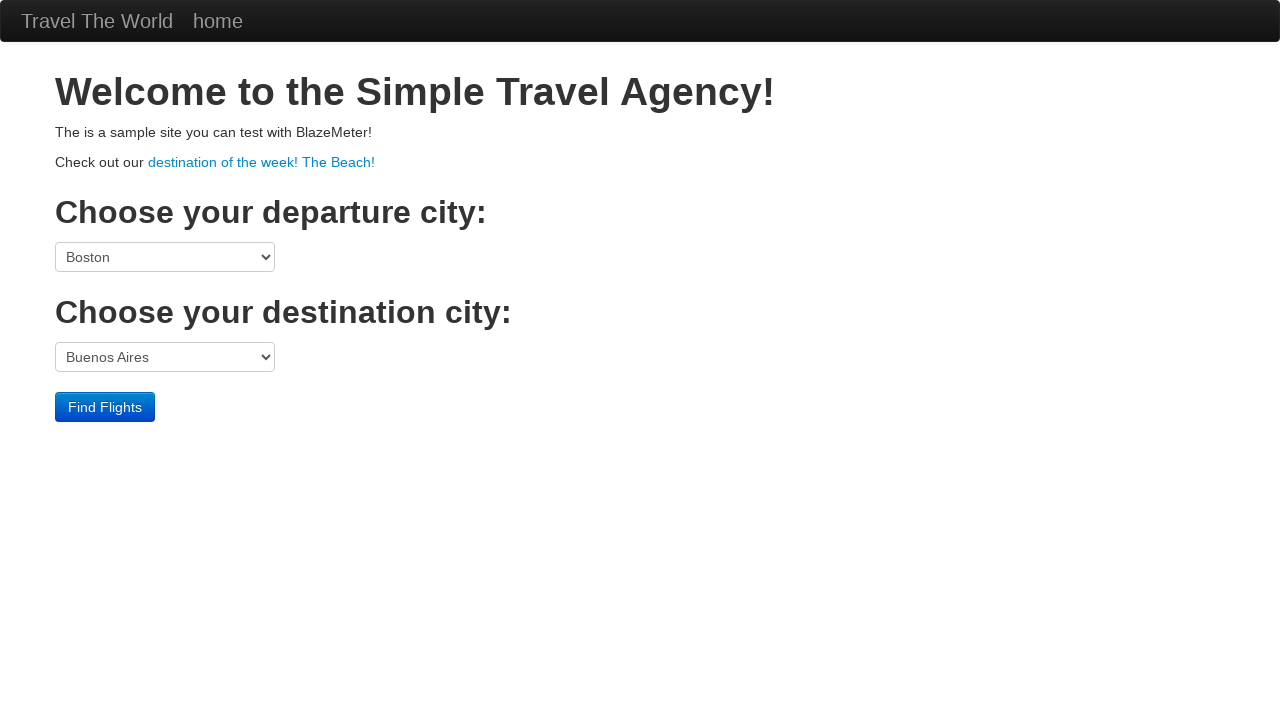

Selected New York as destination city on select[name='toPort']
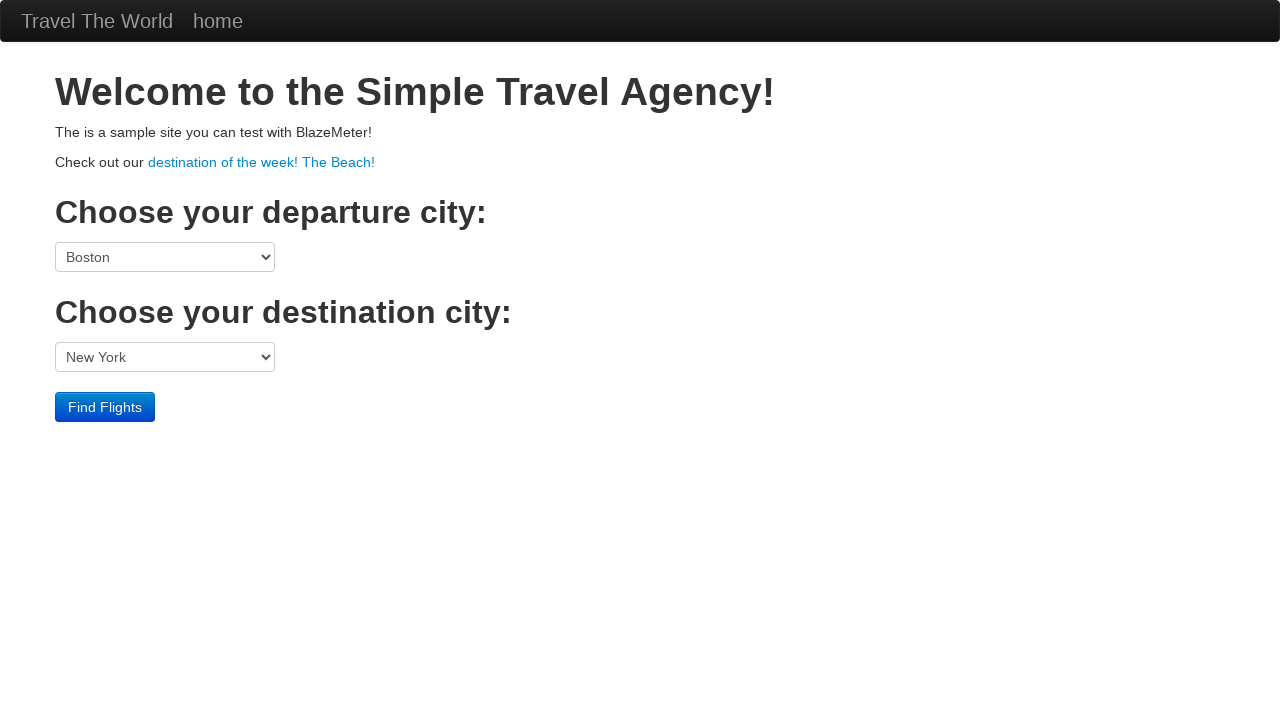

Clicked Find Flights button to search for flights at (105, 407) on input[type='submit']
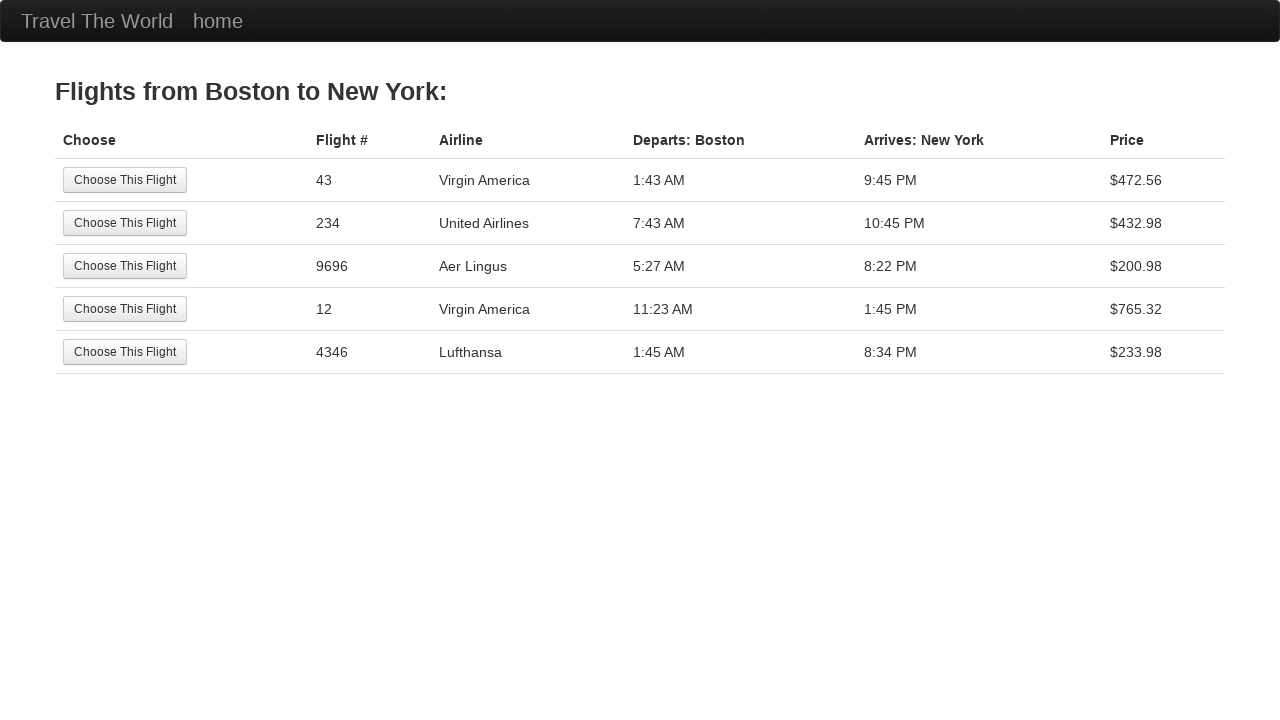

Flight selection page loaded
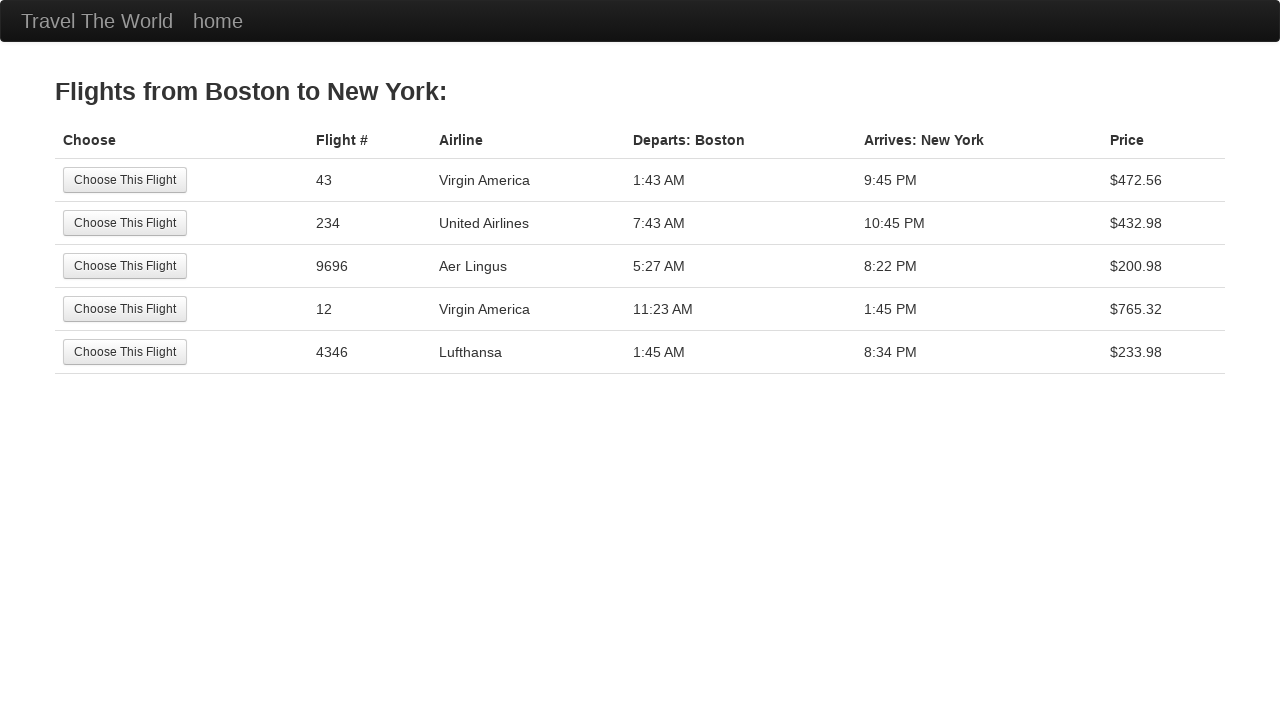

Selected first available flight at (125, 180) on input[type='submit']
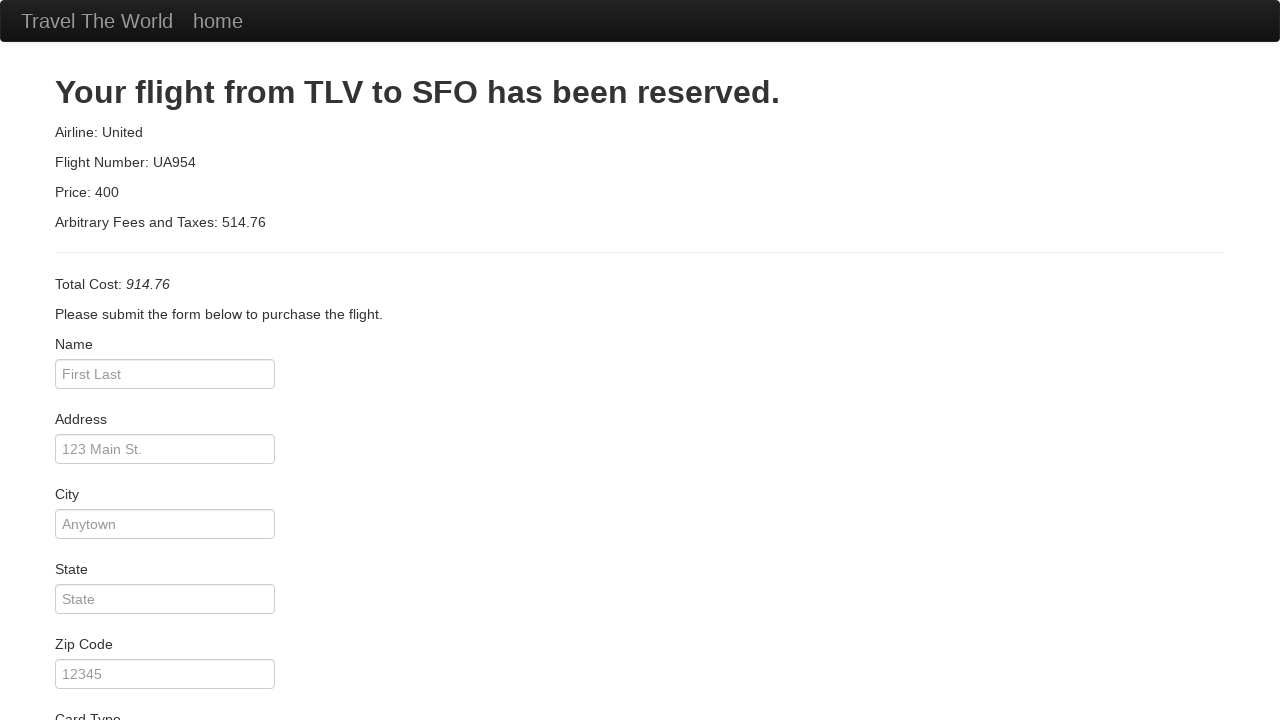

Purchase details page loaded
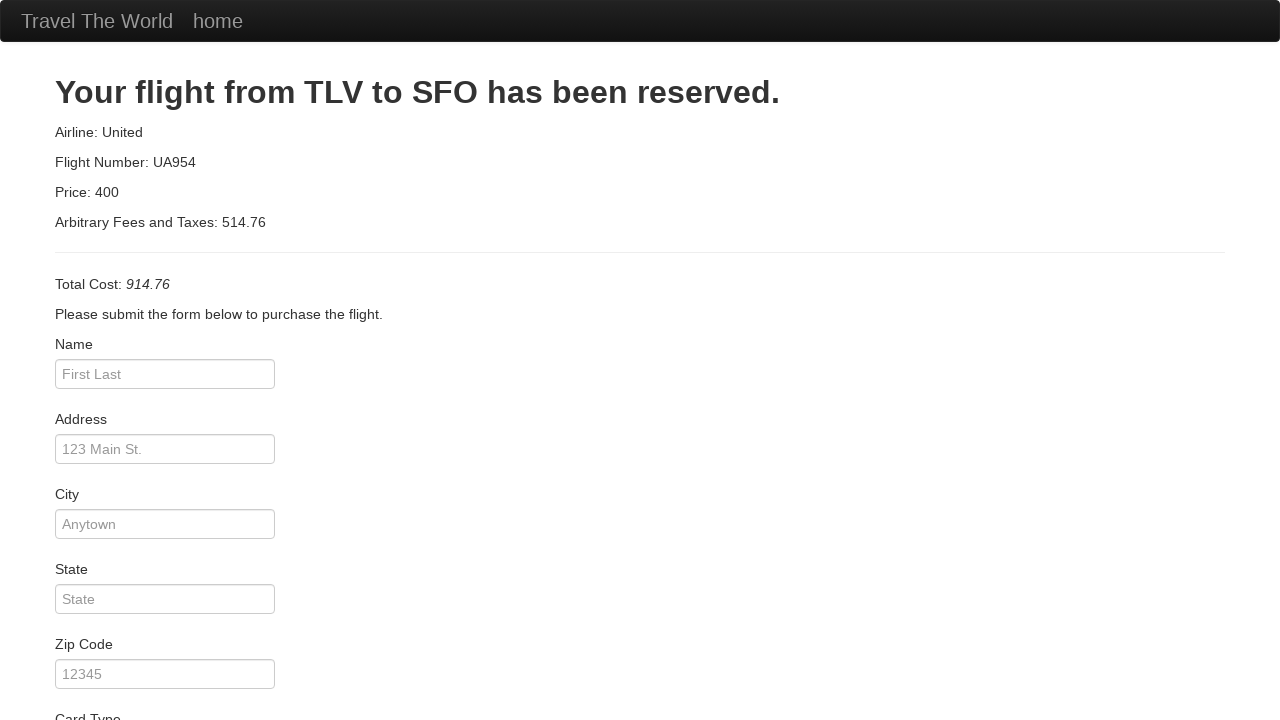

Entered passenger name 'Yathin' on #inputName
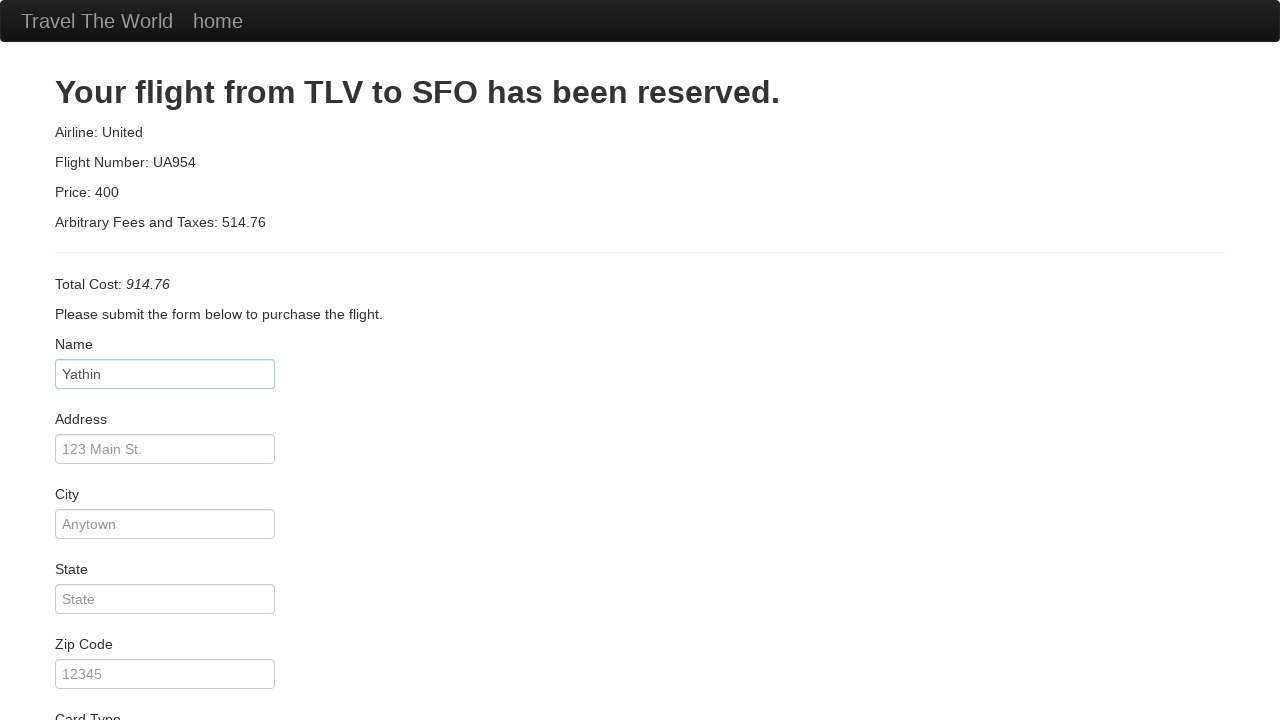

Entered address '523 anikethana road' on input[name='address']
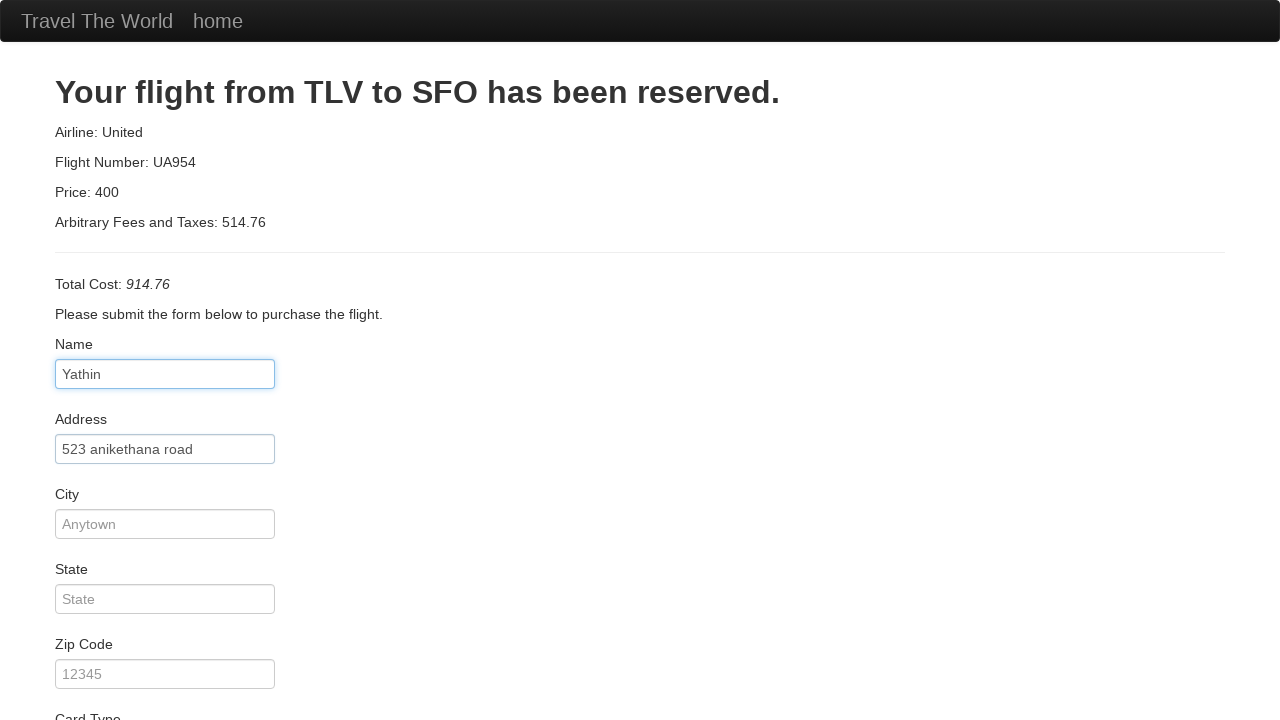

Entered city 'Mysore' on input[name='city']
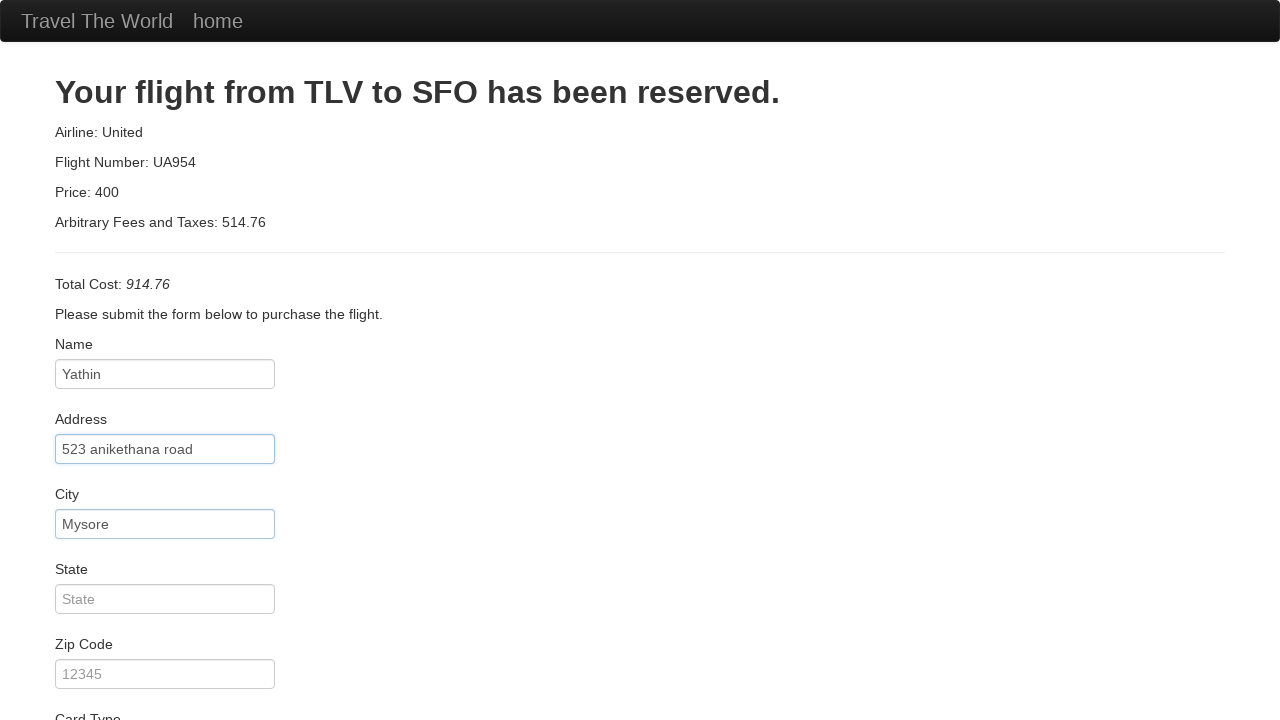

Entered state 'Karnataka' on input[name='state']
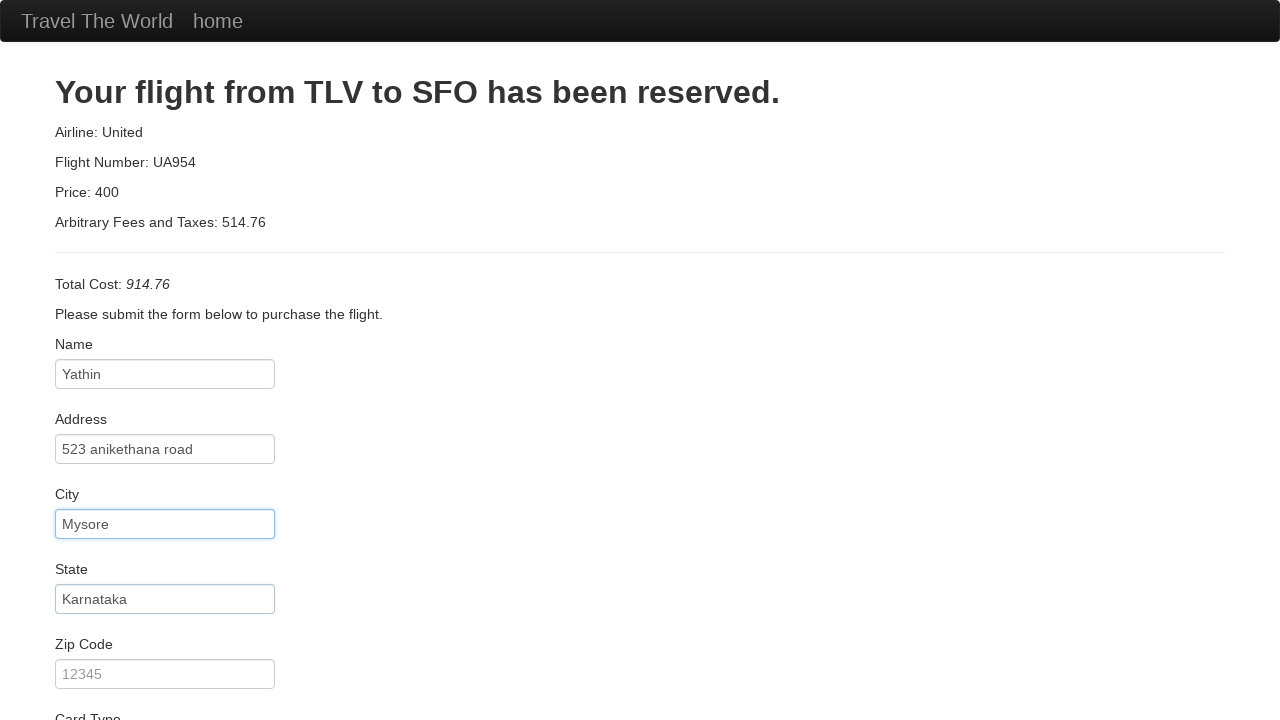

Entered zip code '570023' on input[name='zipCode']
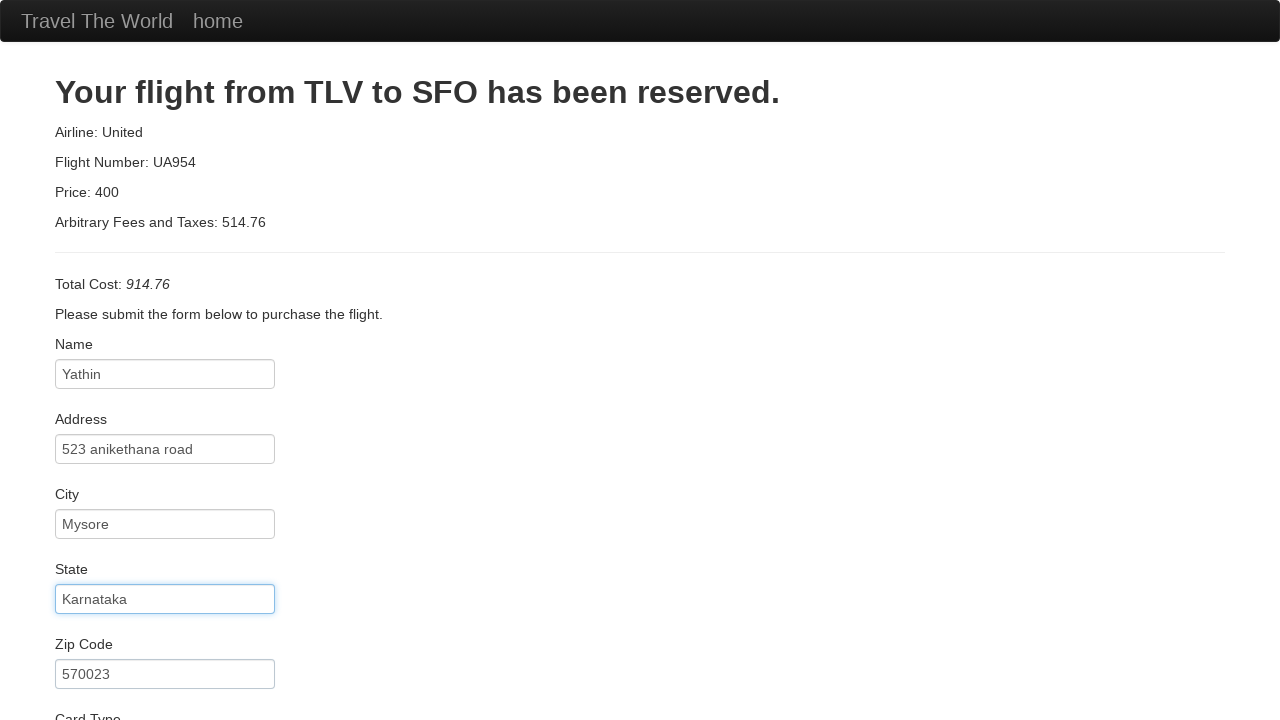

Entered credit card number on input[name='creditCardNumber']
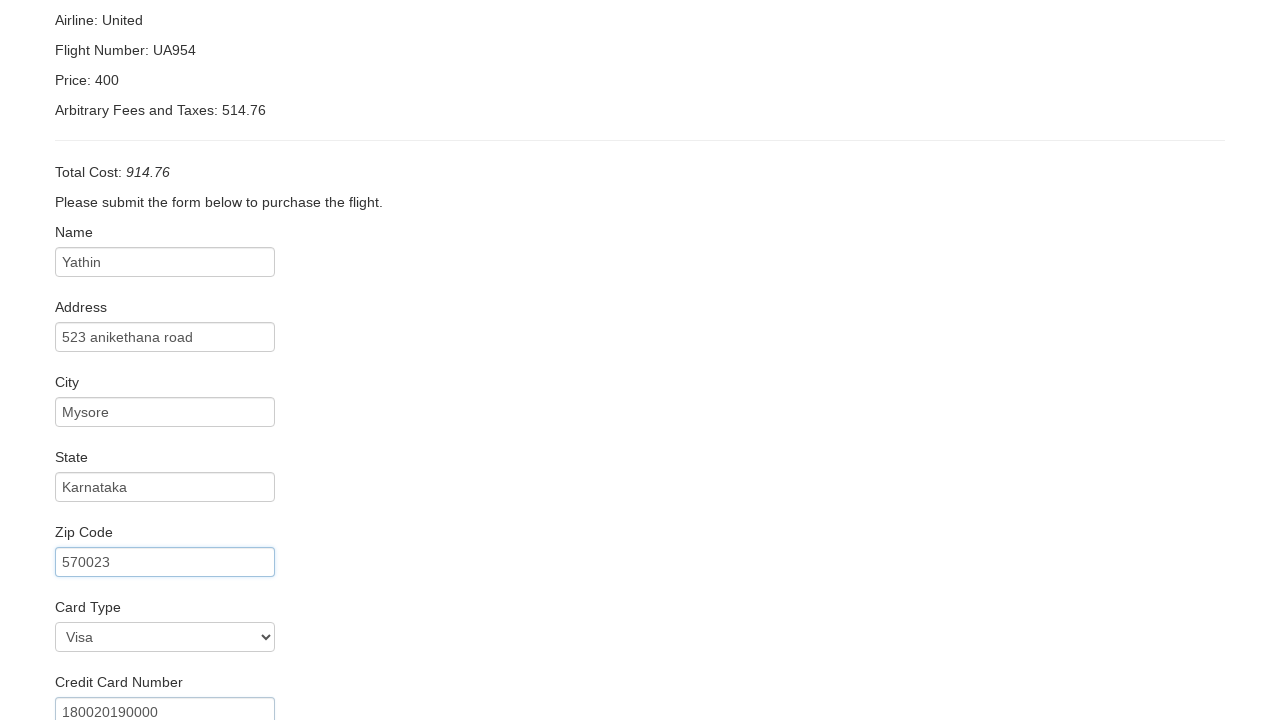

Entered name on card 'Yathin H K' on input[name='nameOnCard']
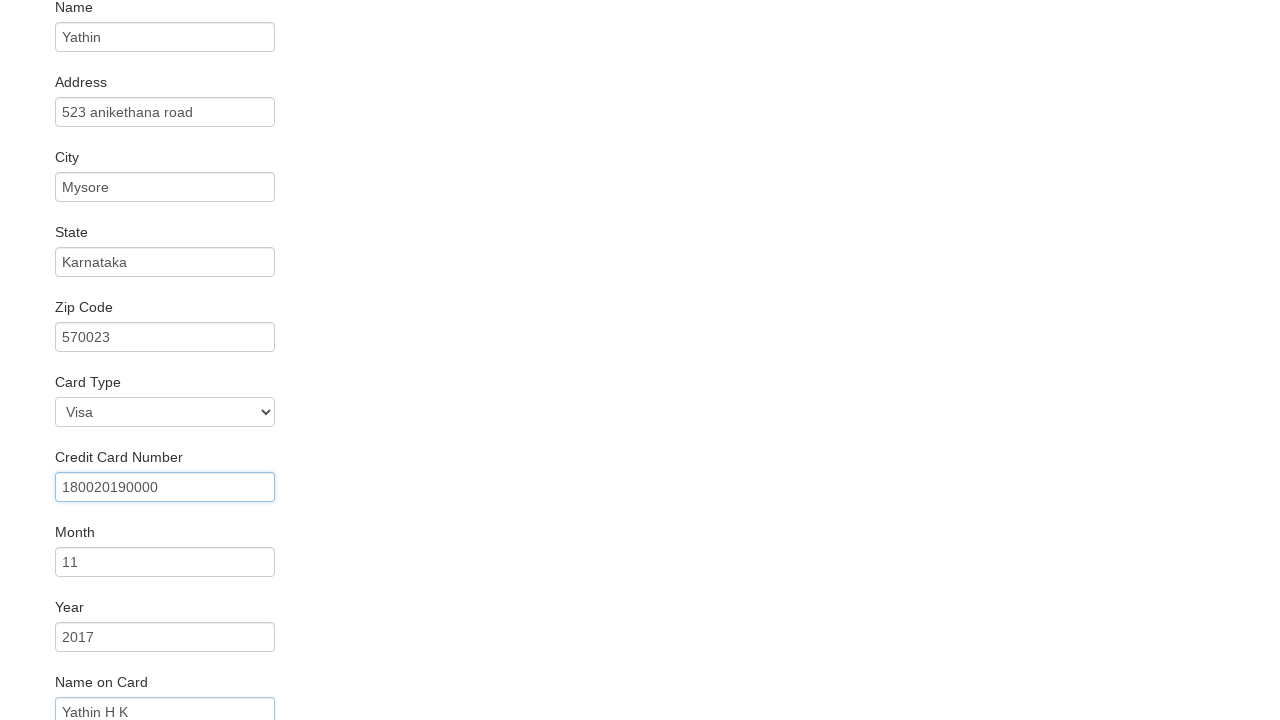

Checked 'Remember me' checkbox at (62, 656) on input[name='rememberMe']
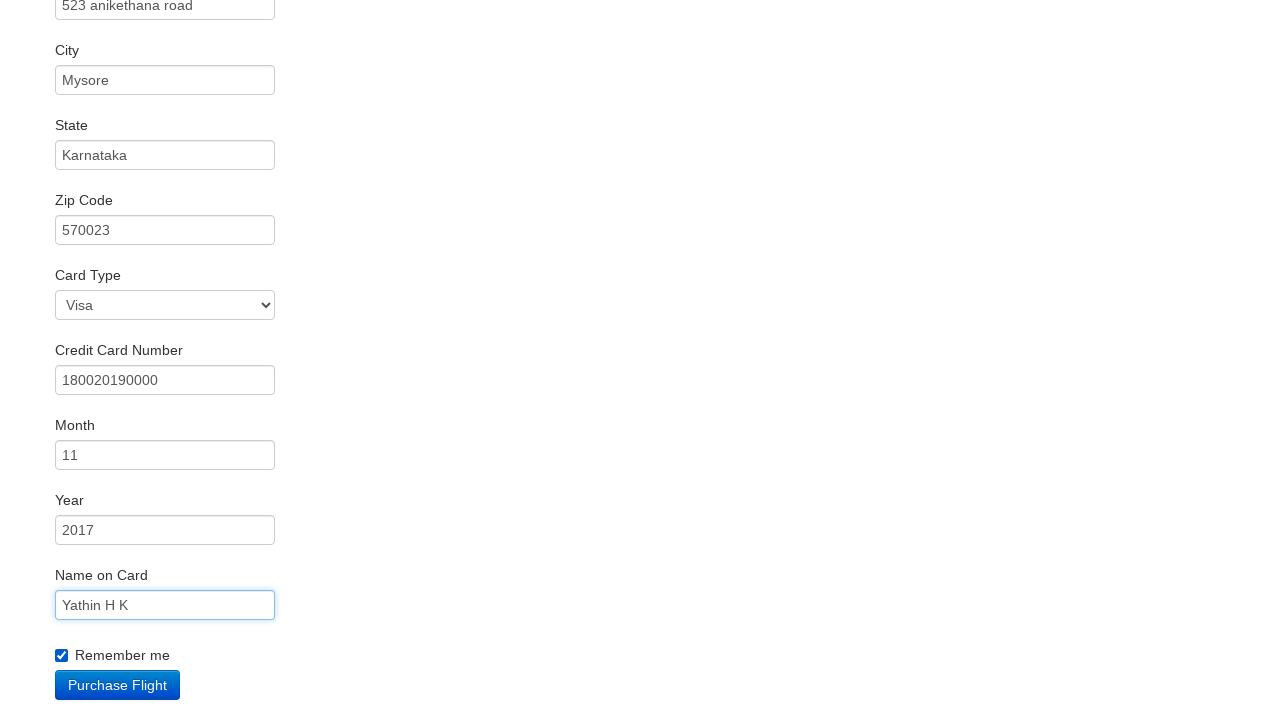

Submitted purchase form at (118, 685) on input[type='submit']
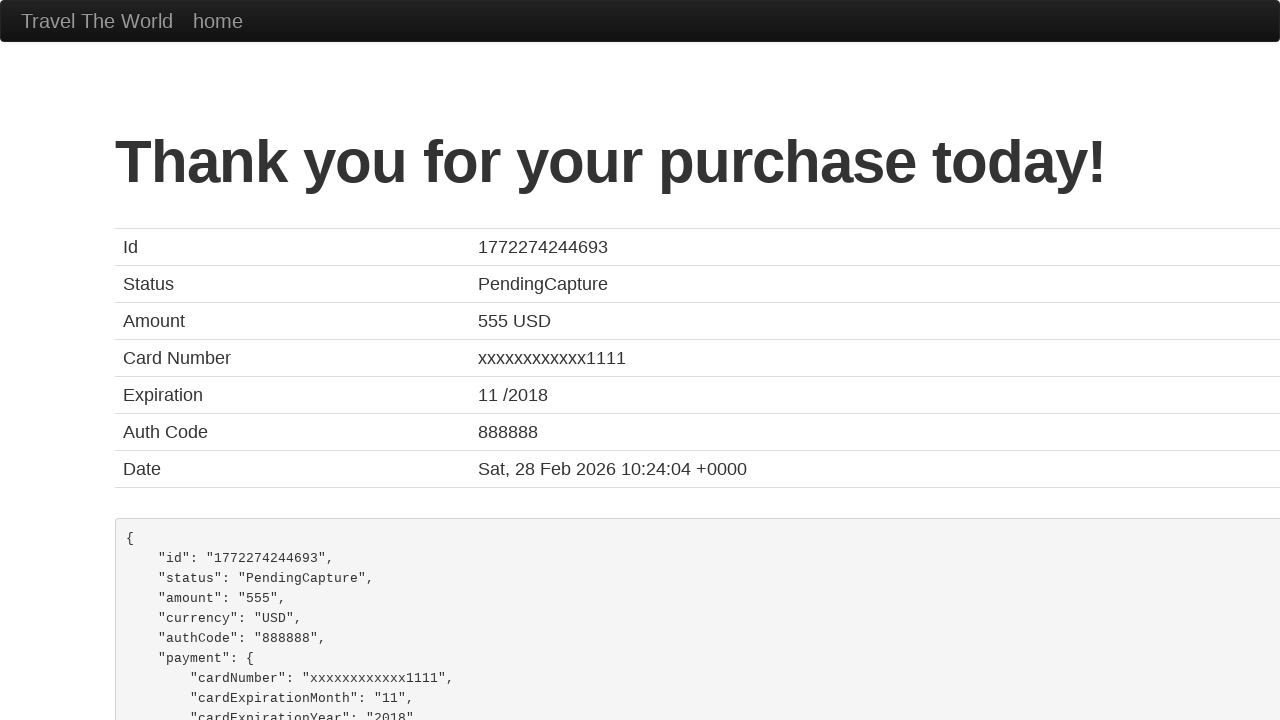

Flight booking confirmation page loaded with details table
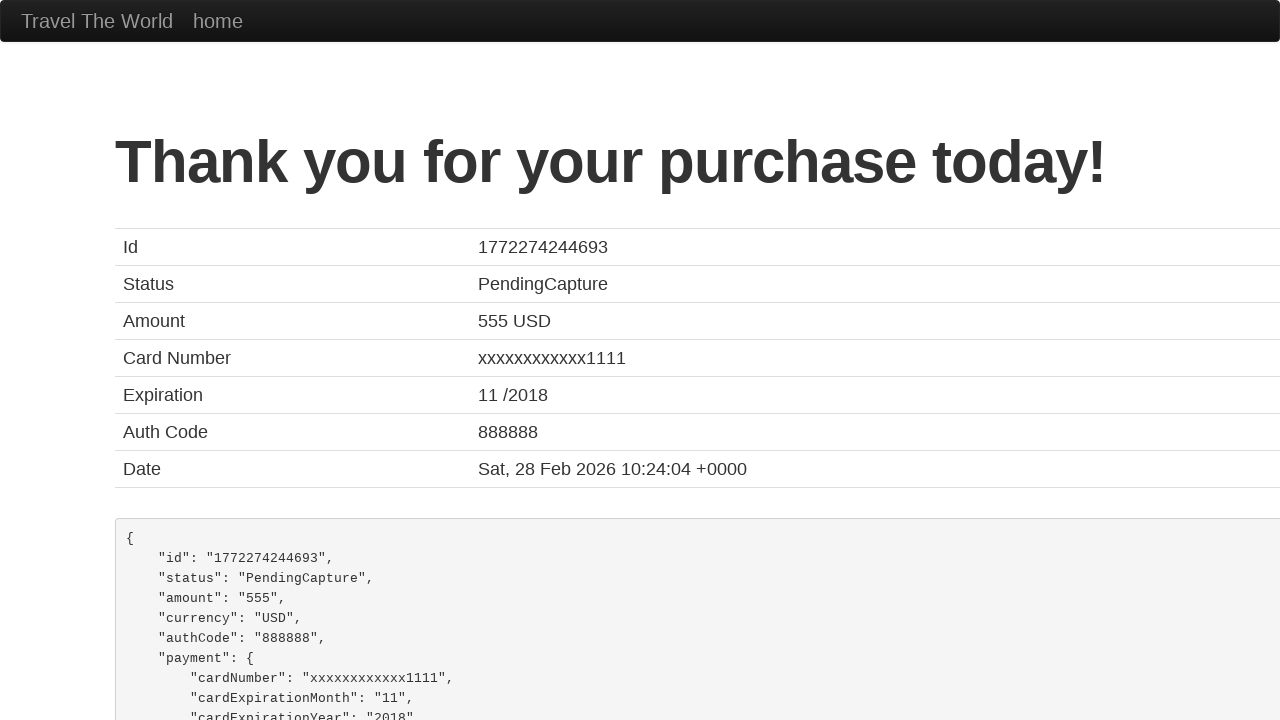

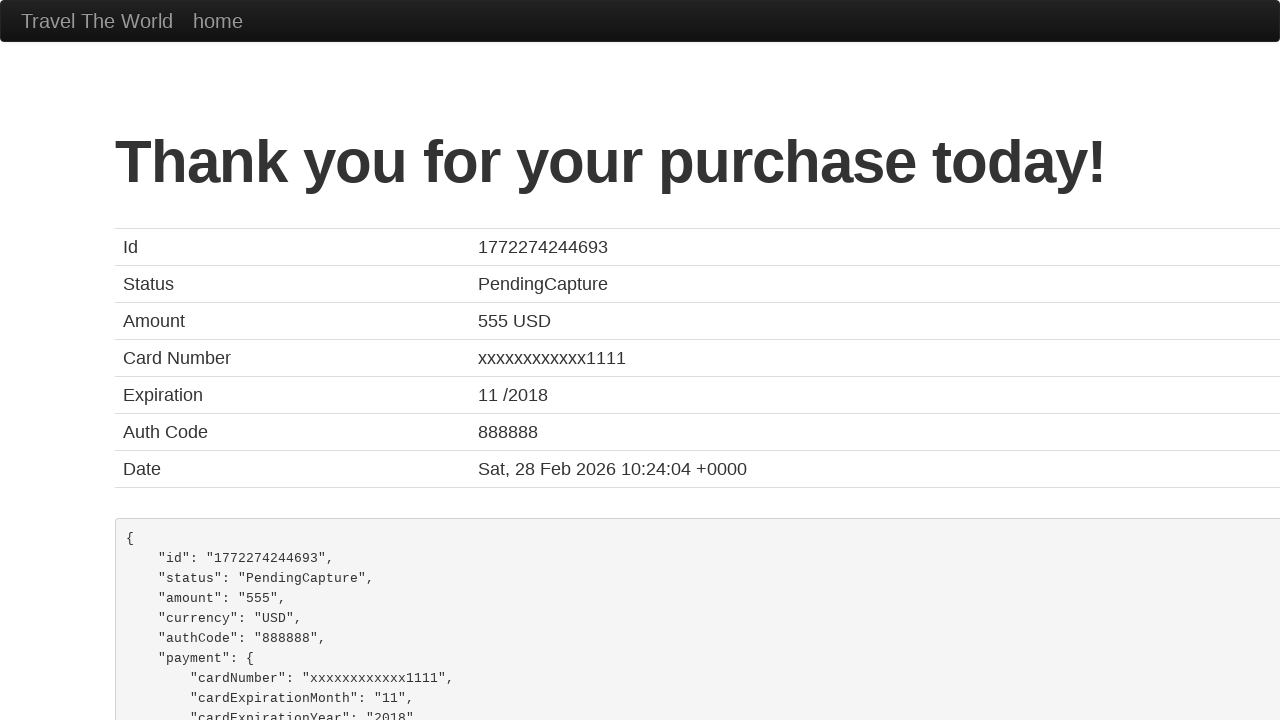